Tests geolocation override functionality by setting coordinates for Berlin, Germany, then navigating to a location detection website and verifying that Berlin is shown as the detected location.

Starting URL: https://my-location.org/

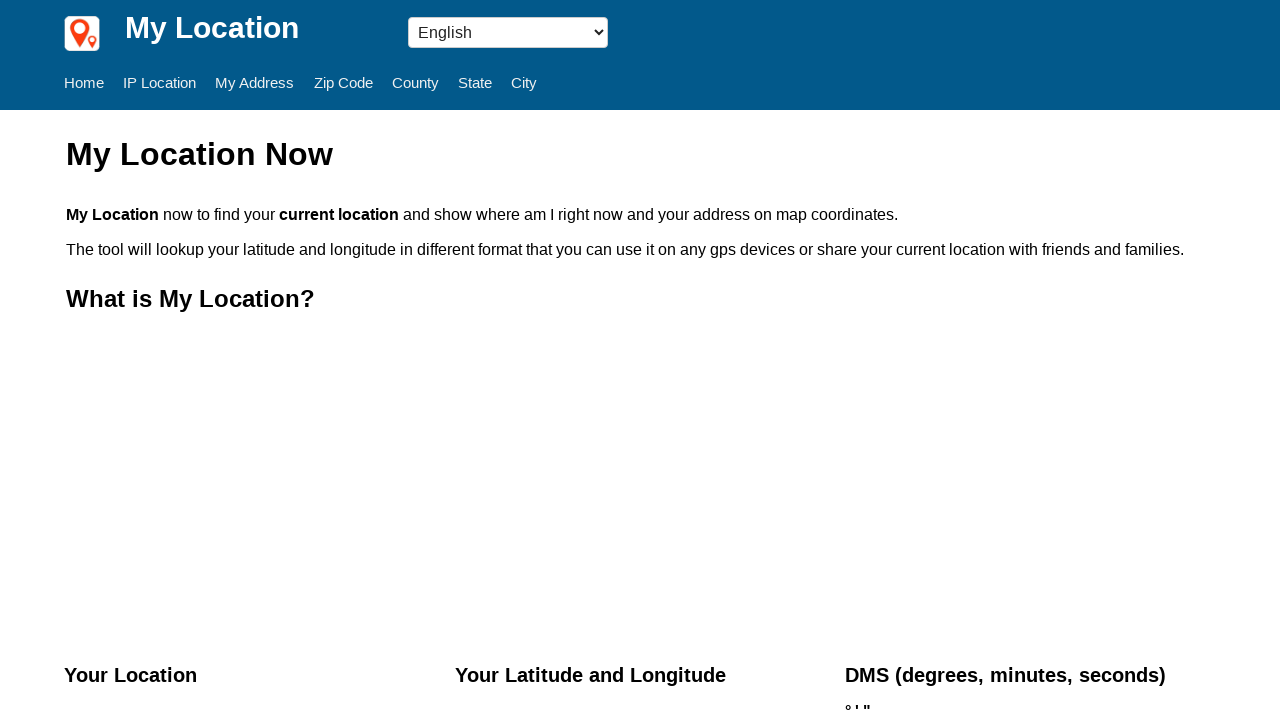

Set geolocation to Berlin coordinates (52.5043, 13.4501)
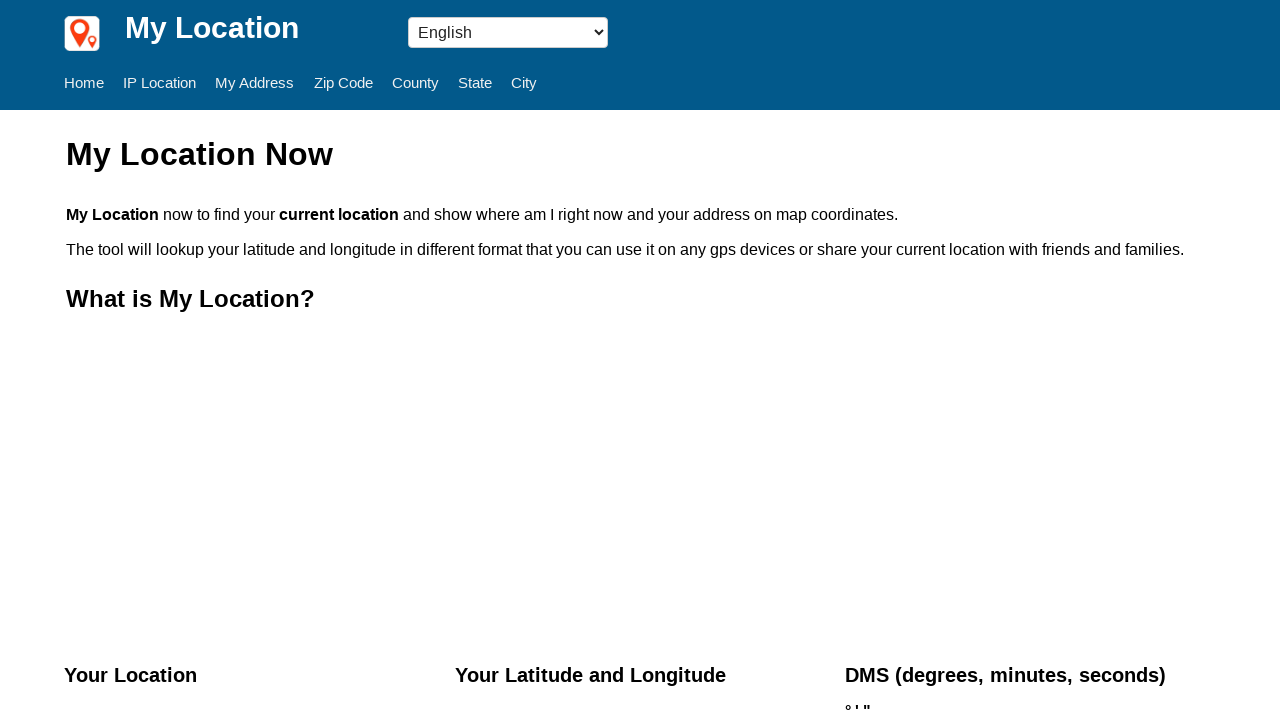

Granted geolocation permissions
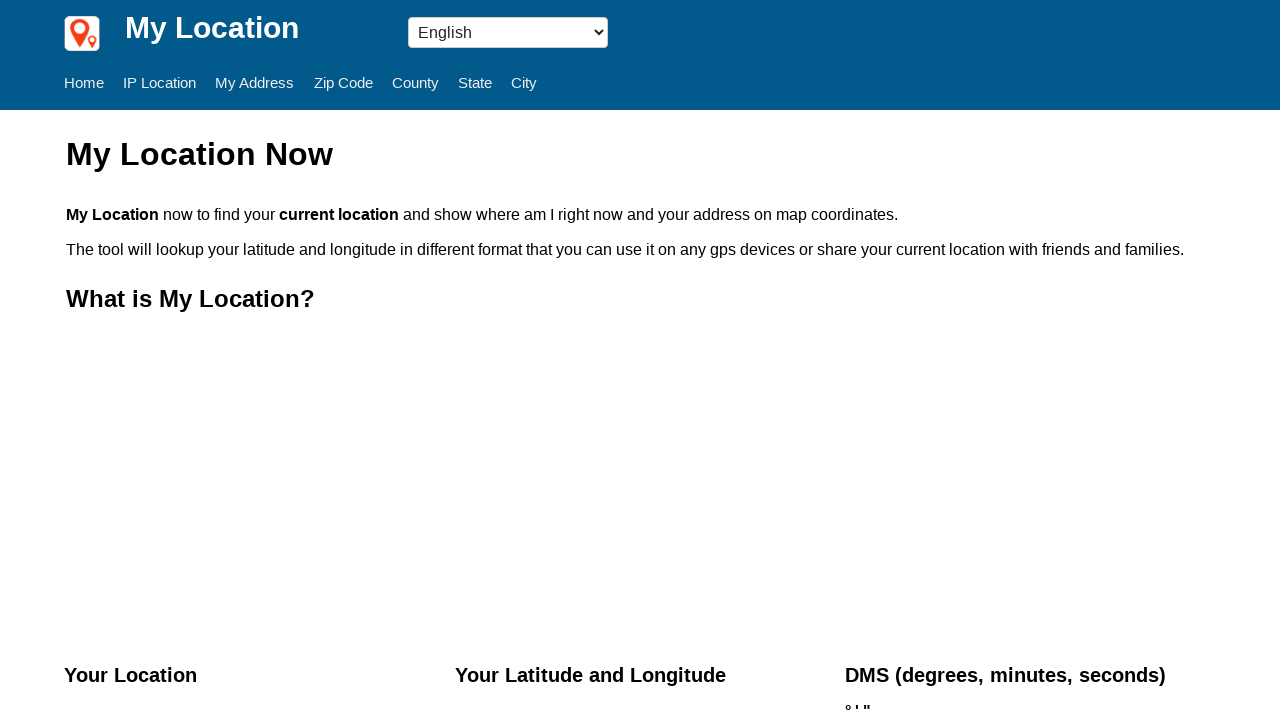

Reloaded page to apply geolocation settings
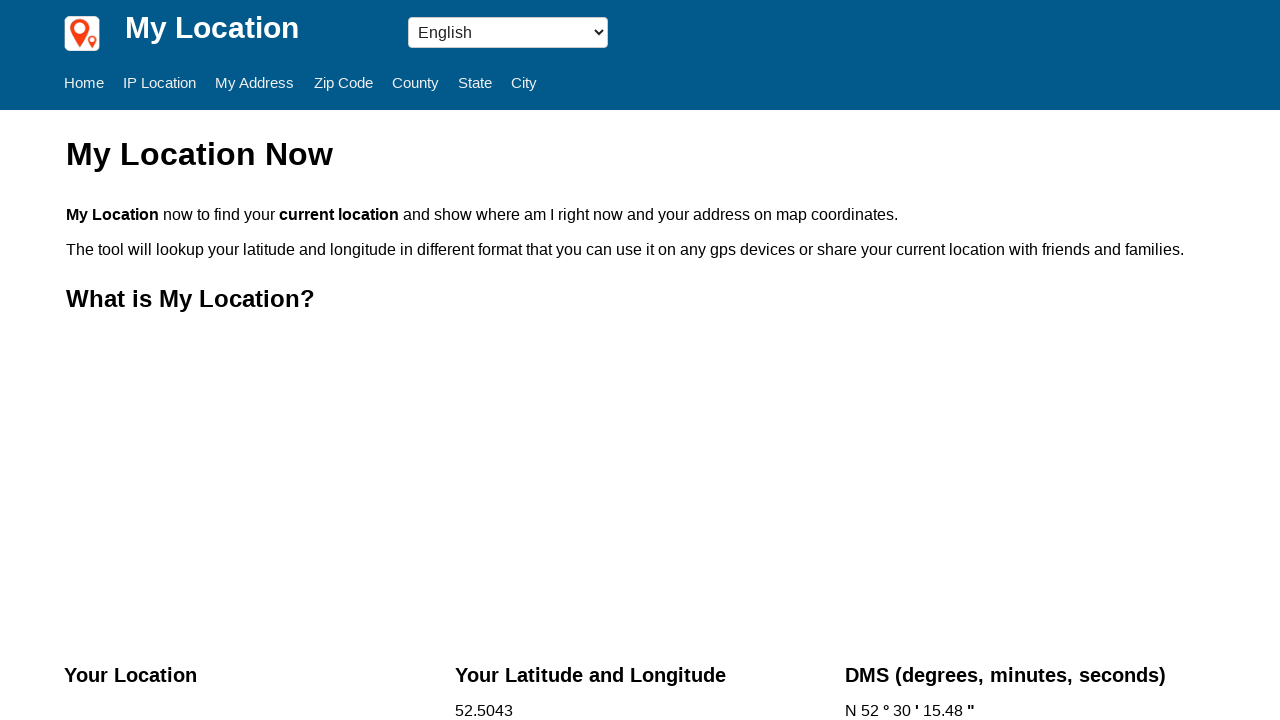

Address element loaded on the page
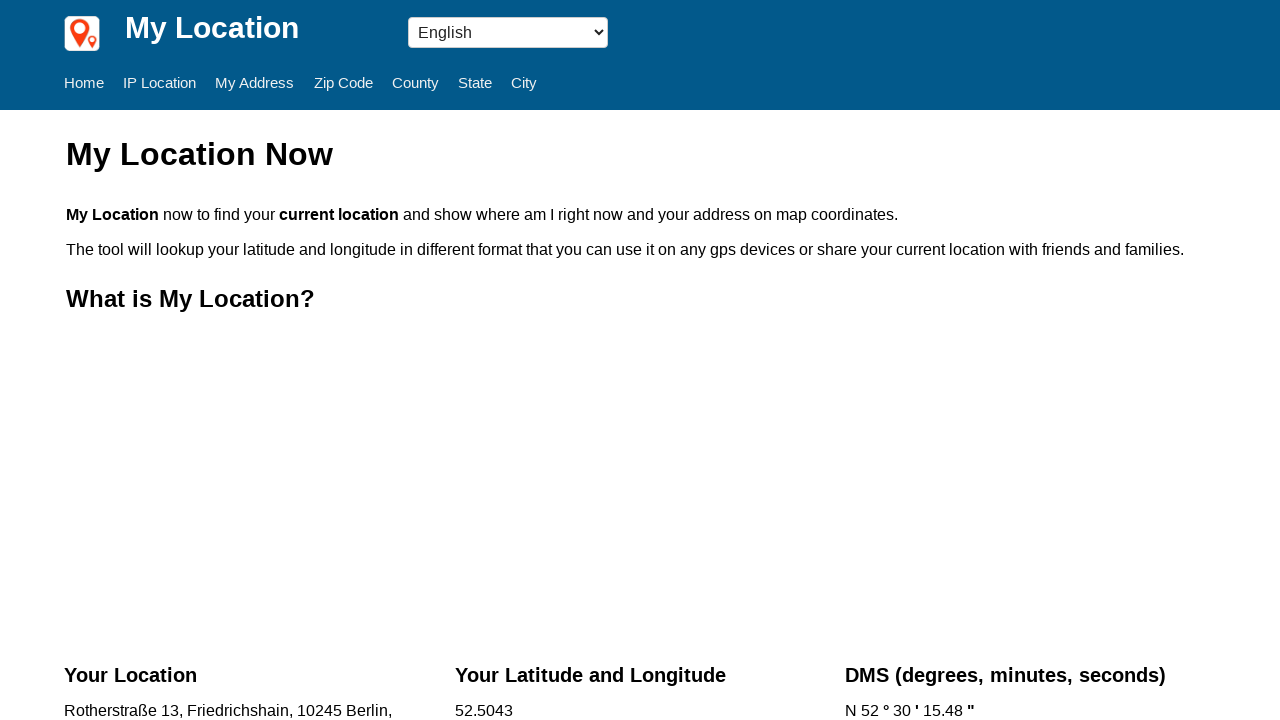

Retrieved address text: Rotherstraße 13, Friedrichshain, 10245 Berlin, Germany
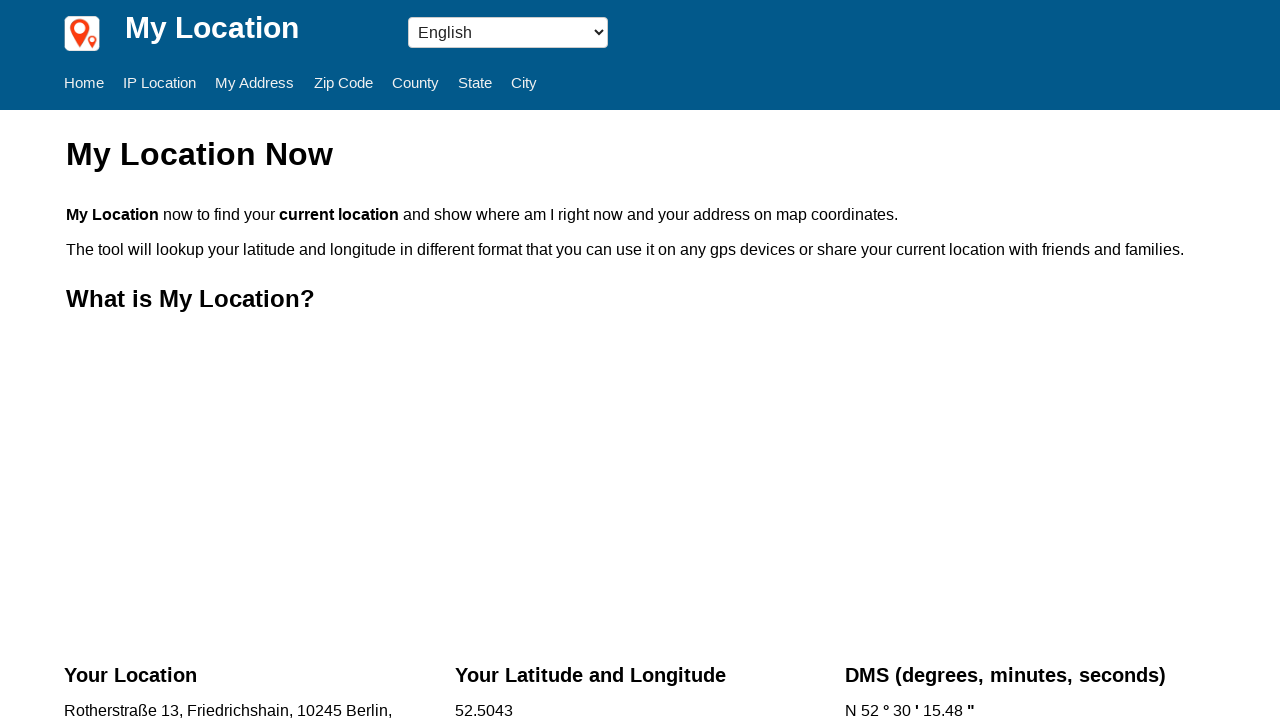

Verified that 'Berlin' is displayed in the detected location
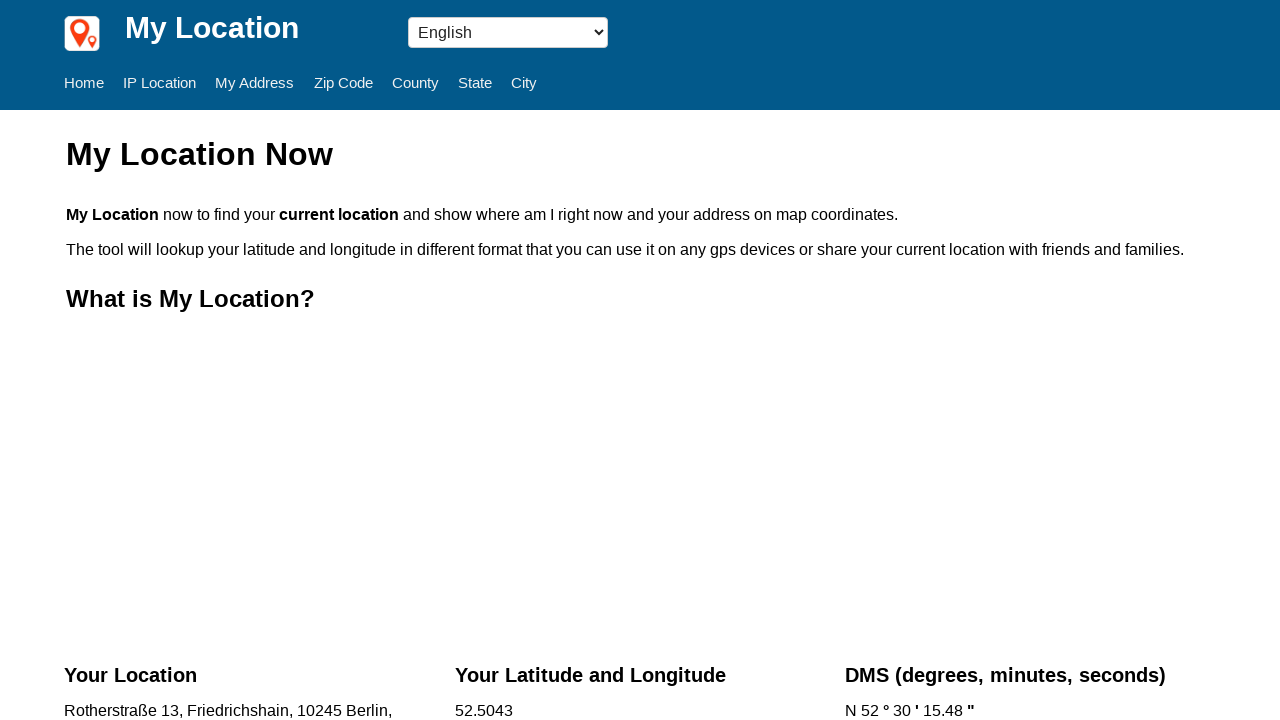

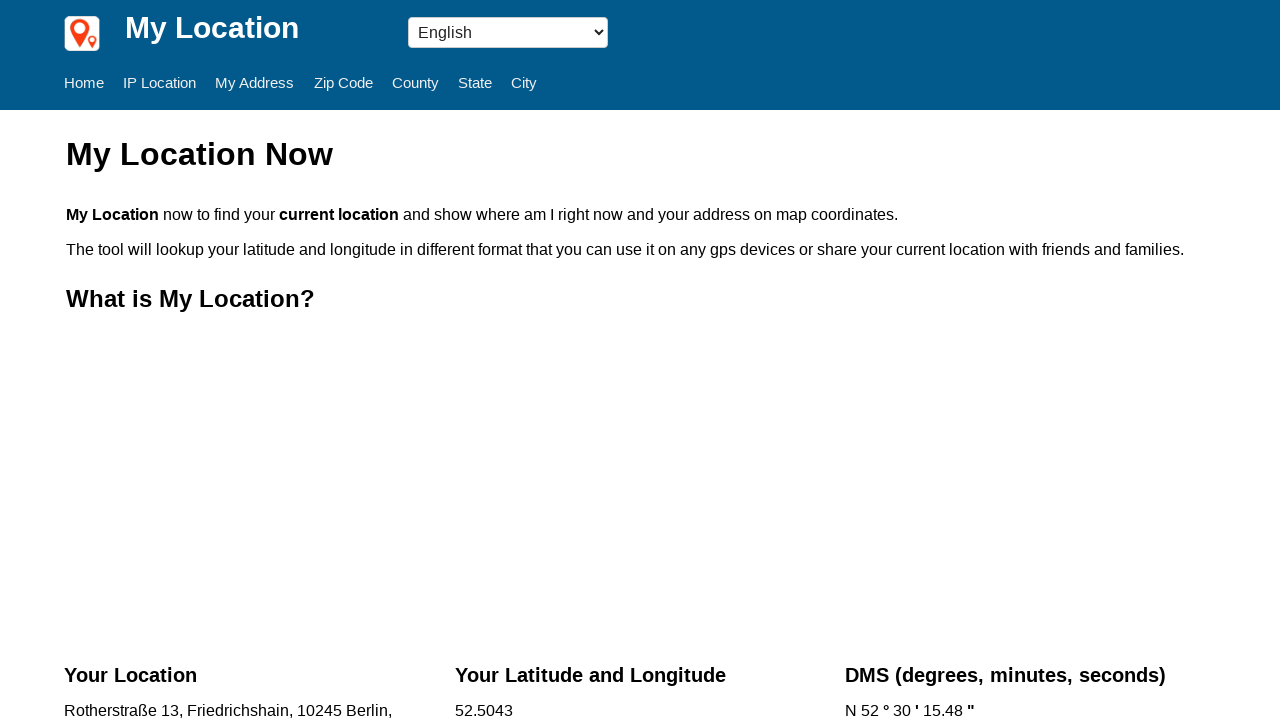